Tests right-click (context click) functionality on a button element on a test page. The script navigates to a selectable demo page and performs a context click action on a double-click button.

Starting URL: http://only-testing-blog.blogspot.com/2014/09/selectable.html

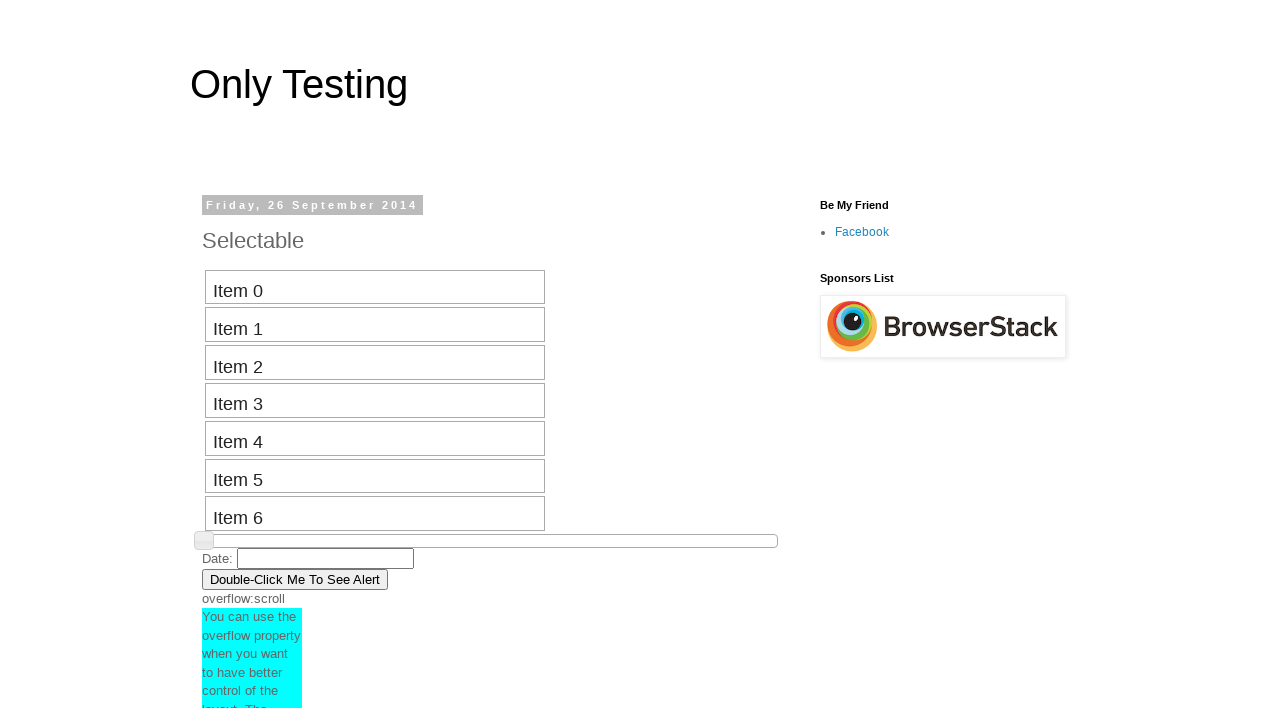

Page loaded with domcontentloaded state
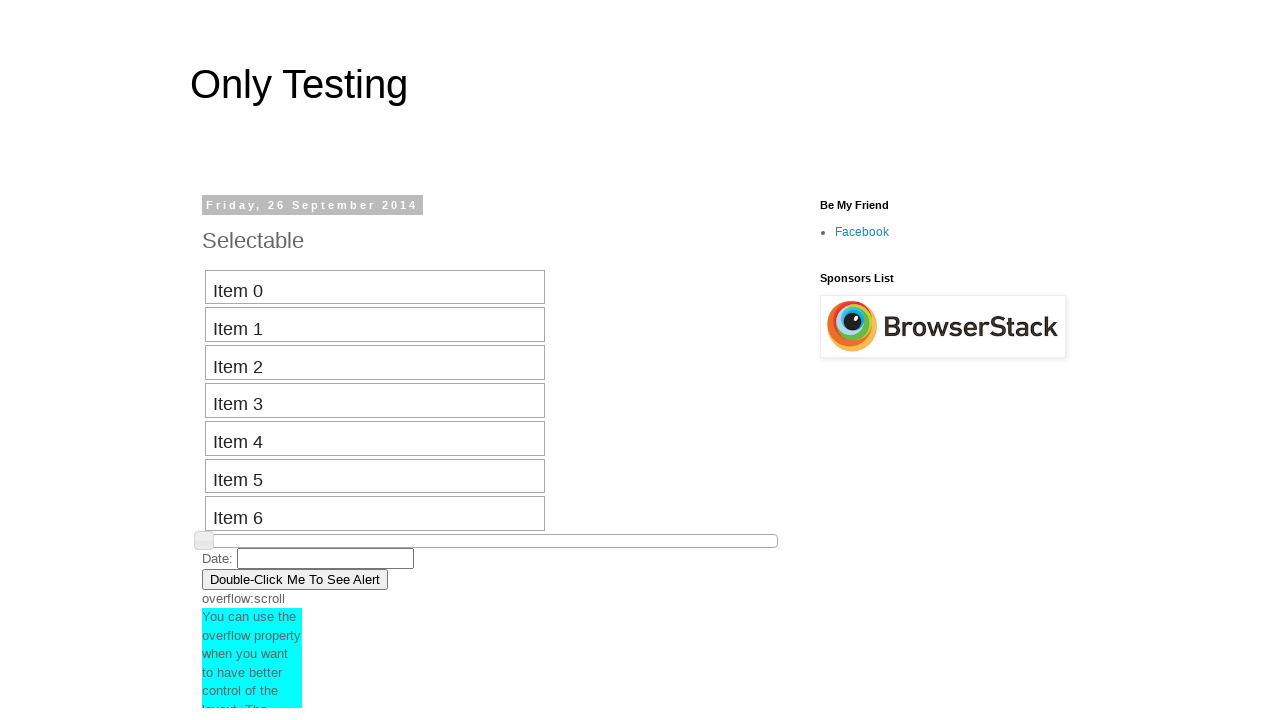

Located the double-click button element
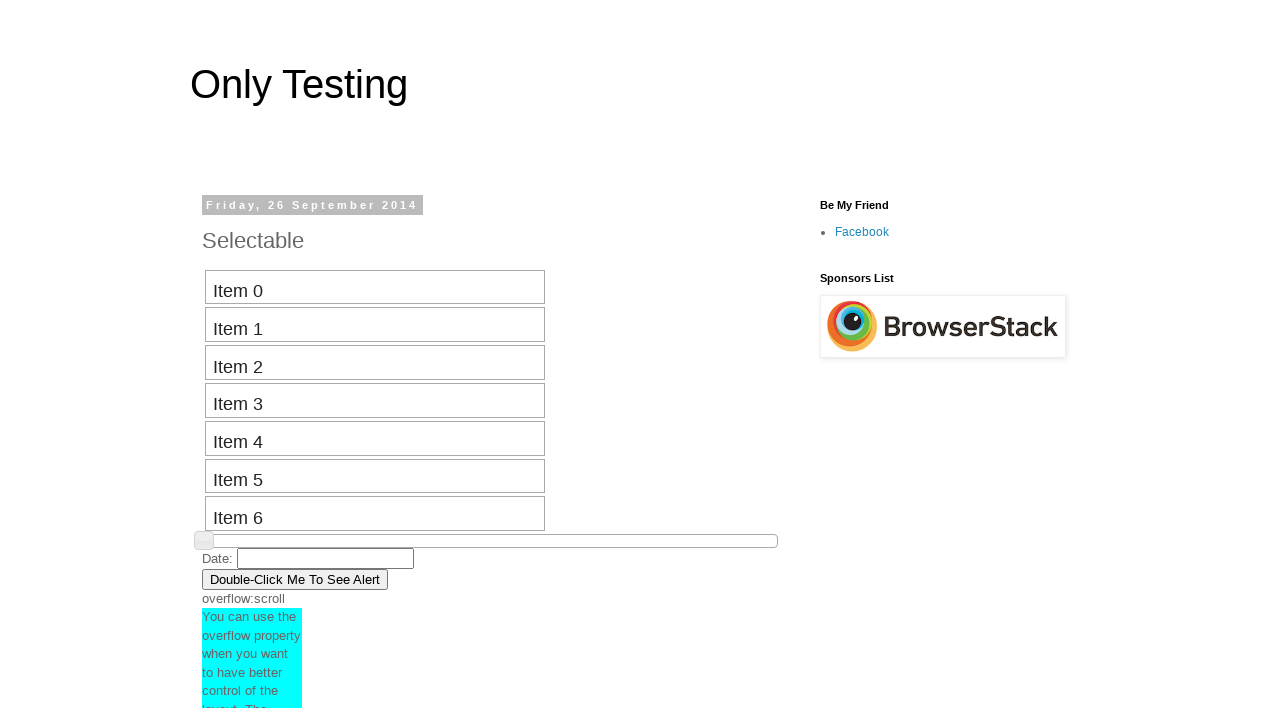

Double-click button is now visible
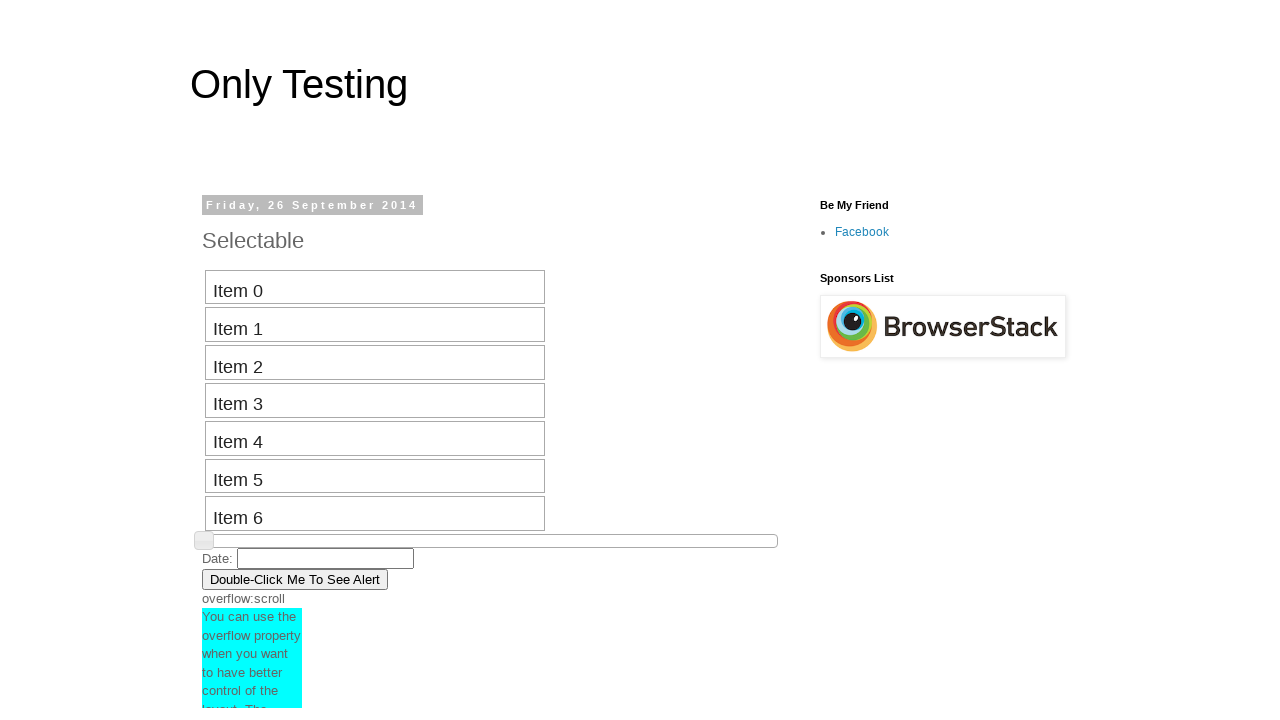

Performed right-click (context click) on the double-click button at (295, 579) on xpath=//button[text()='Double-Click Me To See Alert']
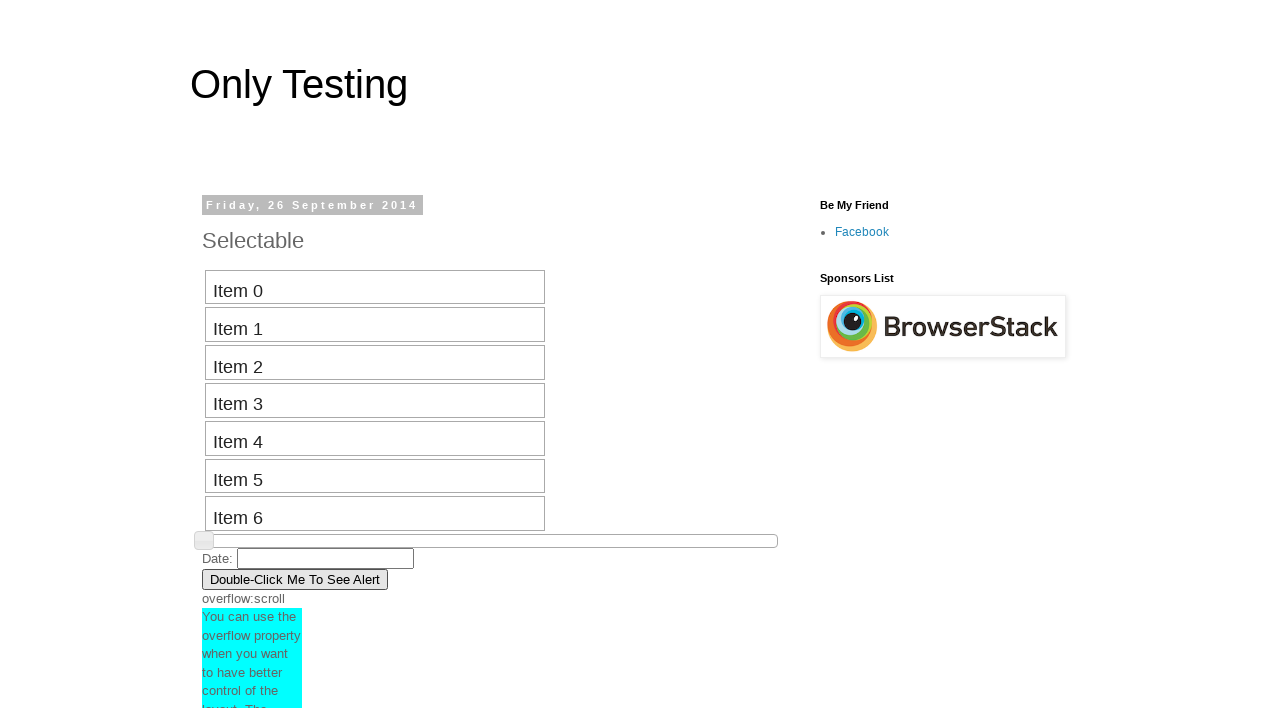

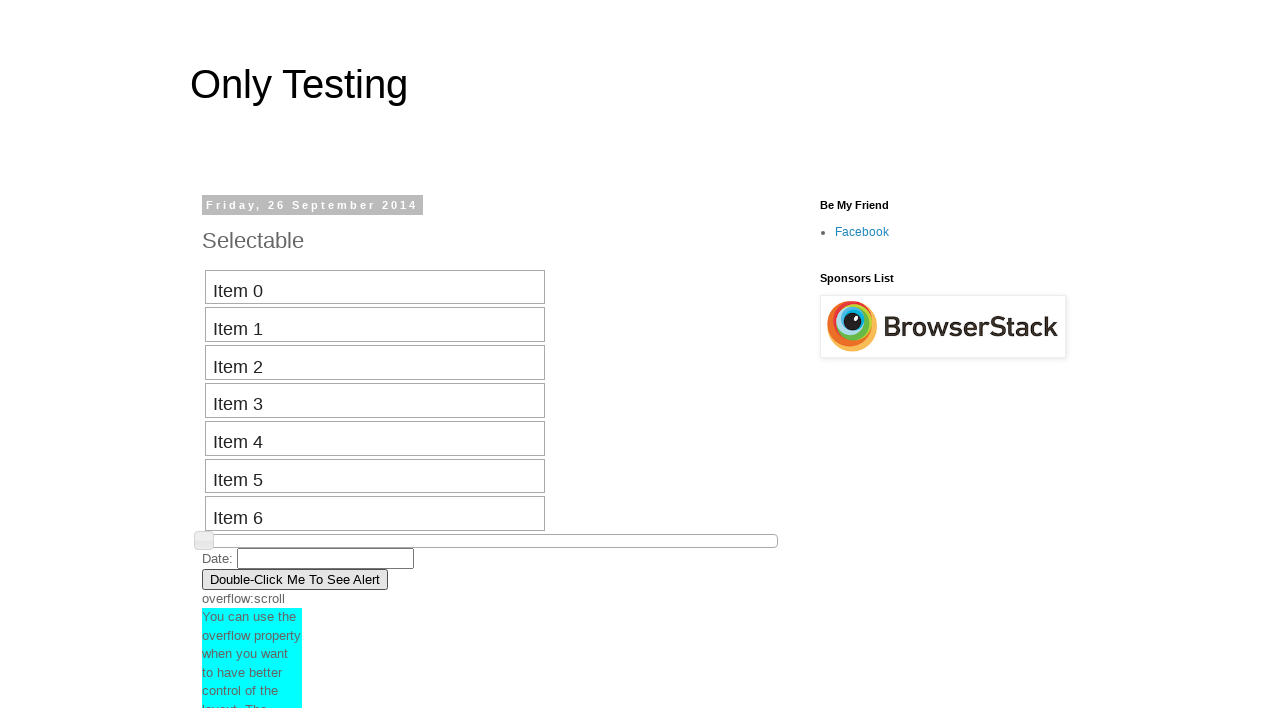